Tests a data types form by filling in personal information fields (first name, last name, address, city, country, email, phone, job position, company), intentionally clearing the zip-code field, submitting the form, and verifying that form validation displays appropriate colors for valid and invalid fields.

Starting URL: https://bonigarcia.dev/selenium-webdriver-java/data-types.html

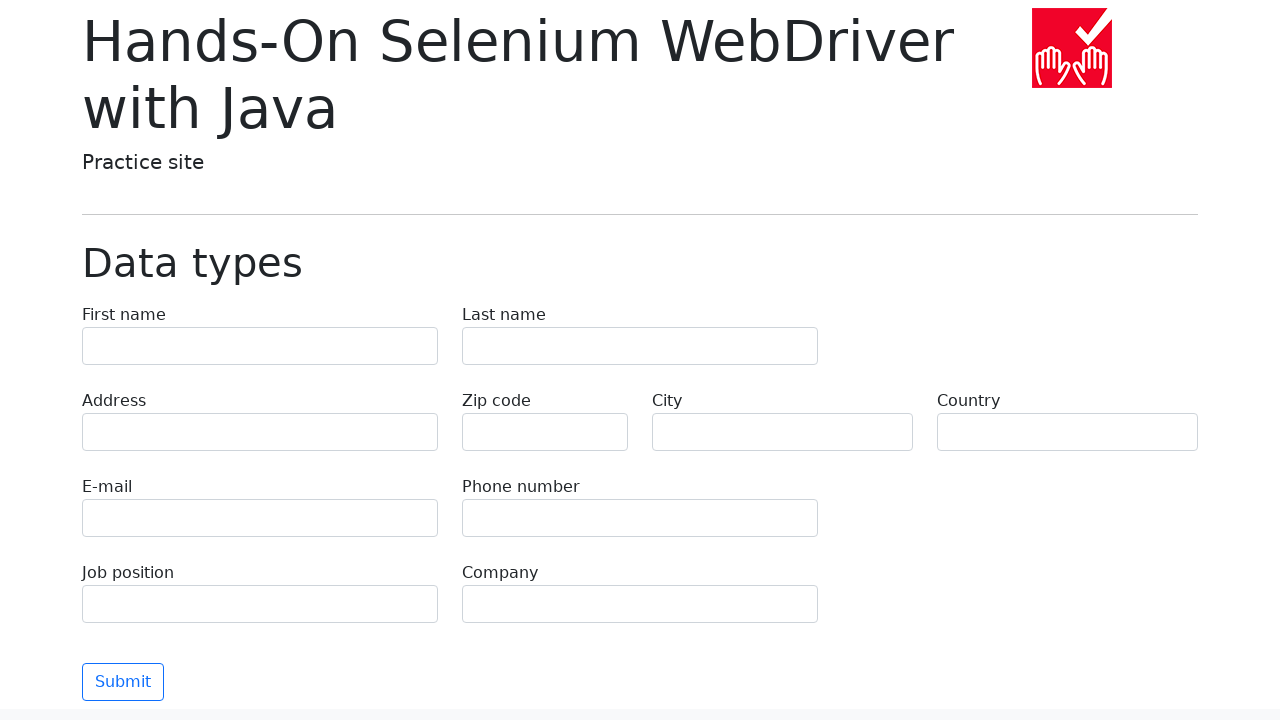

Filled first name field with 'Иван' on [name="first-name"]
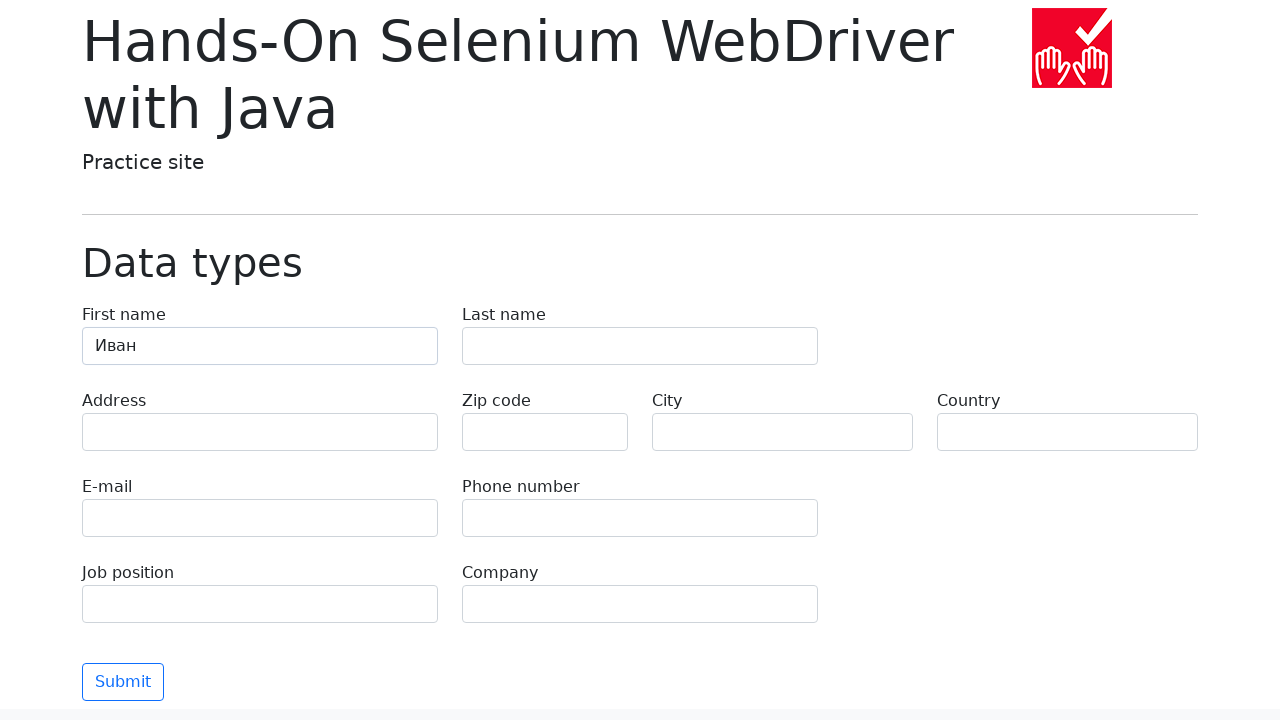

Filled last name field with 'Петров' on [name="last-name"]
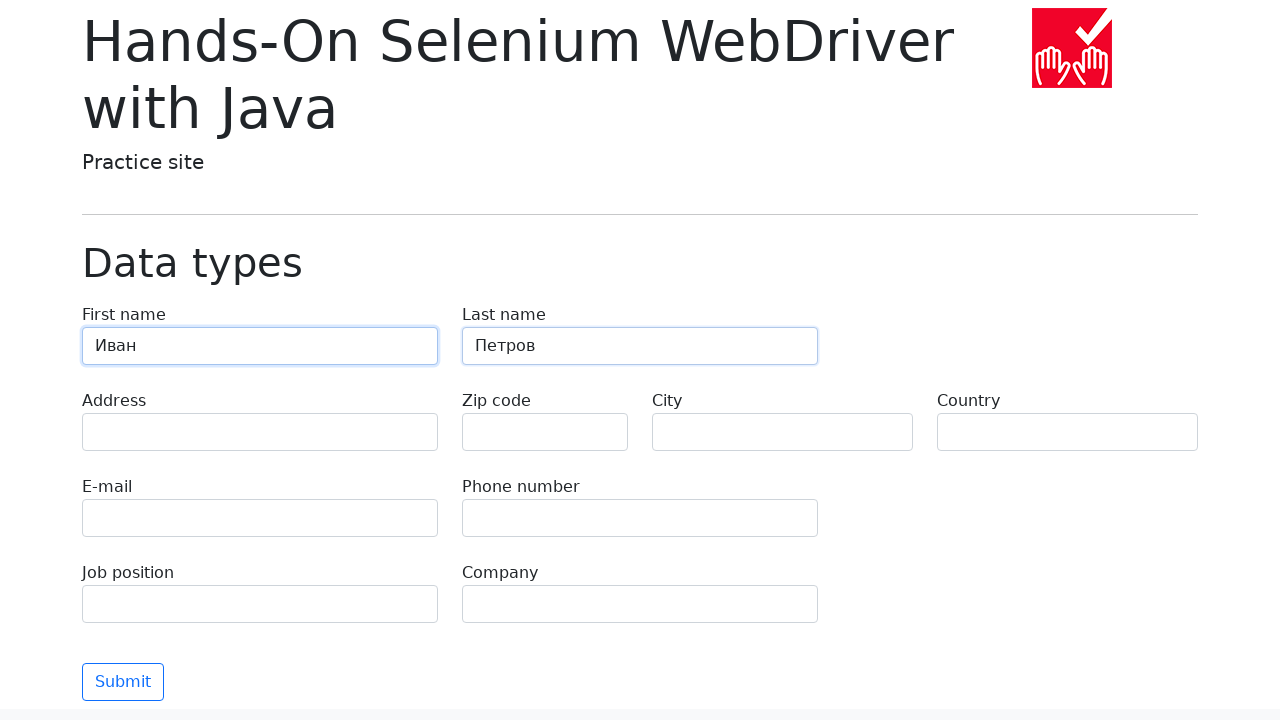

Filled address field with 'Ленина, 55-3' on [name="address"]
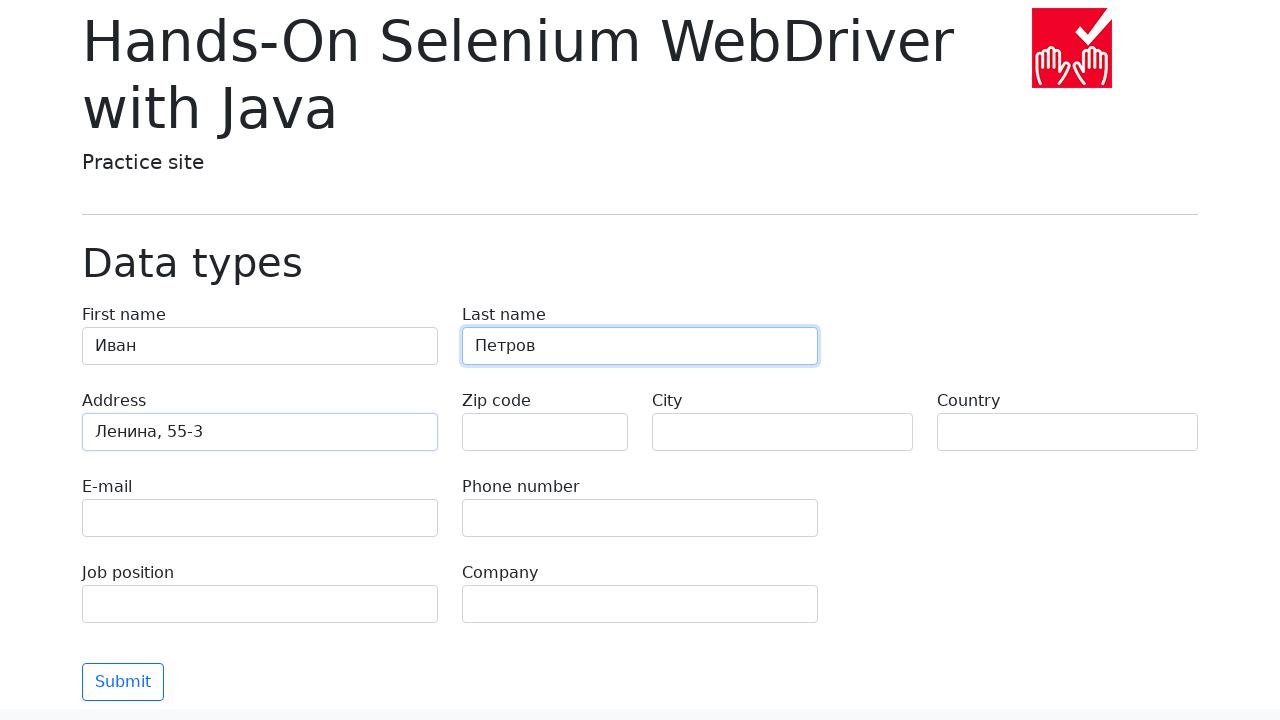

Filled city field with 'Москва' on [name="city"]
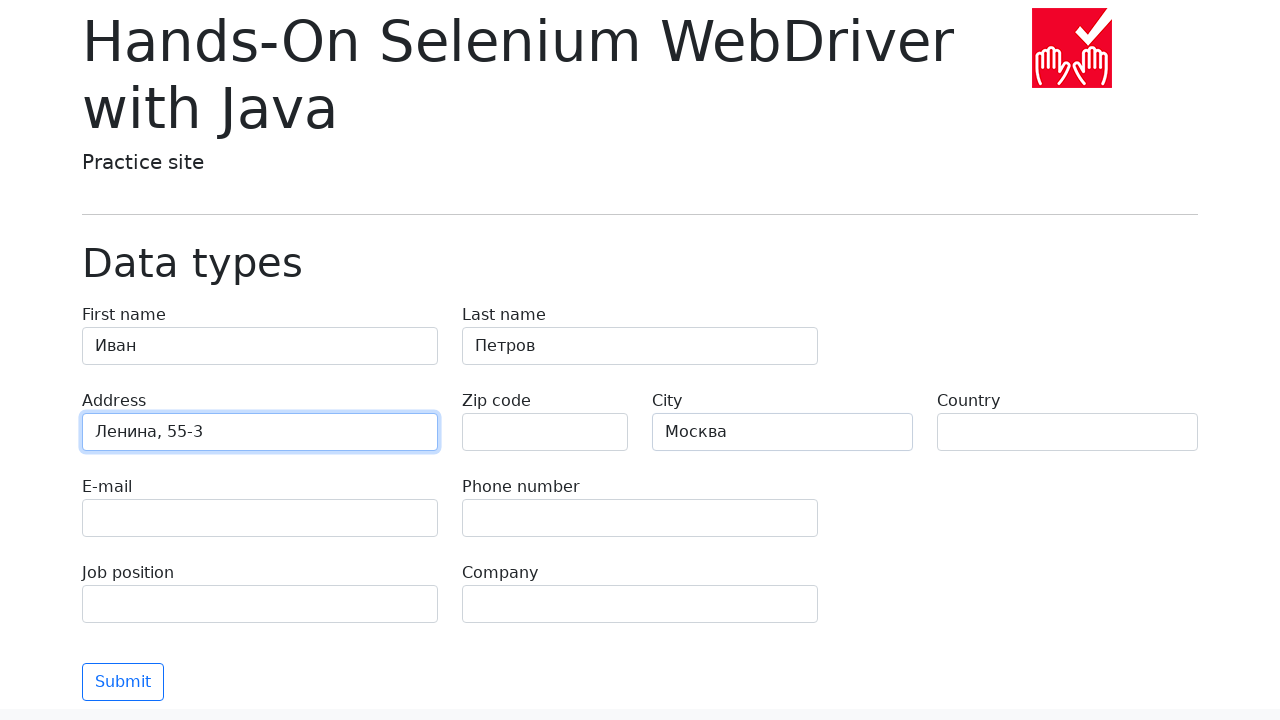

Filled country field with 'Россия' on [name="country"]
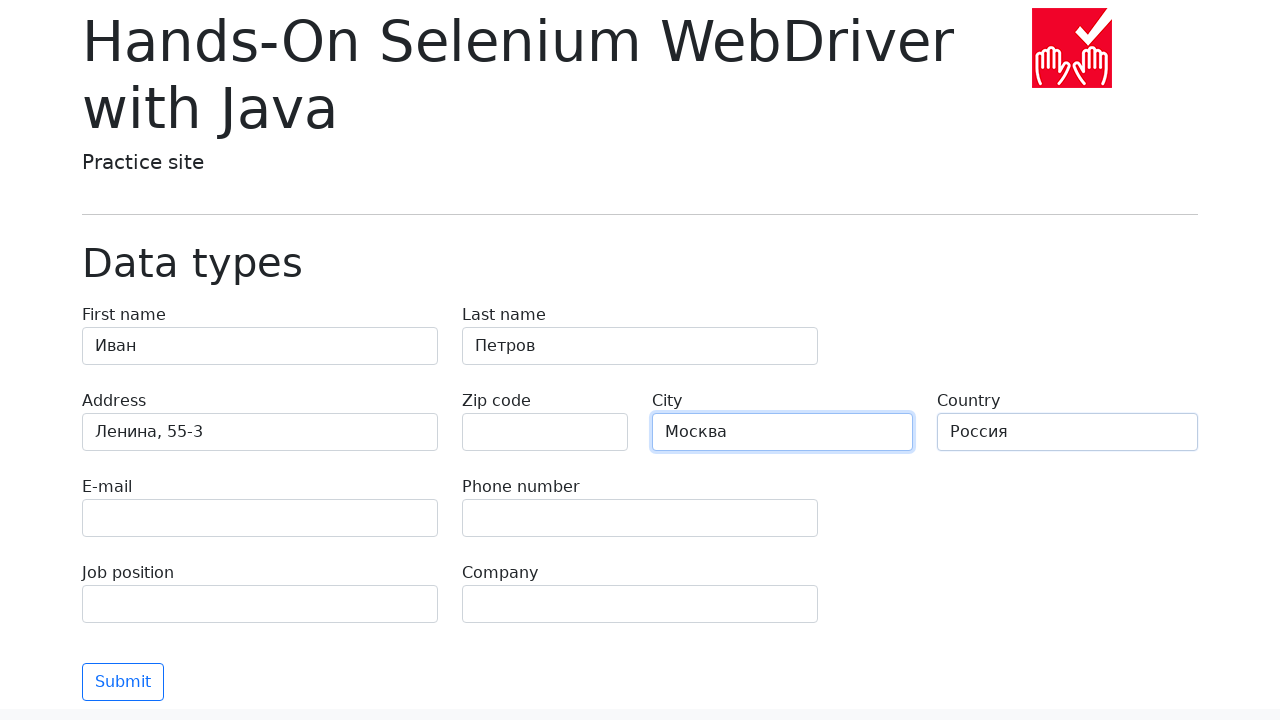

Filled email field with 'test@skypro.com' on [name="e-mail"]
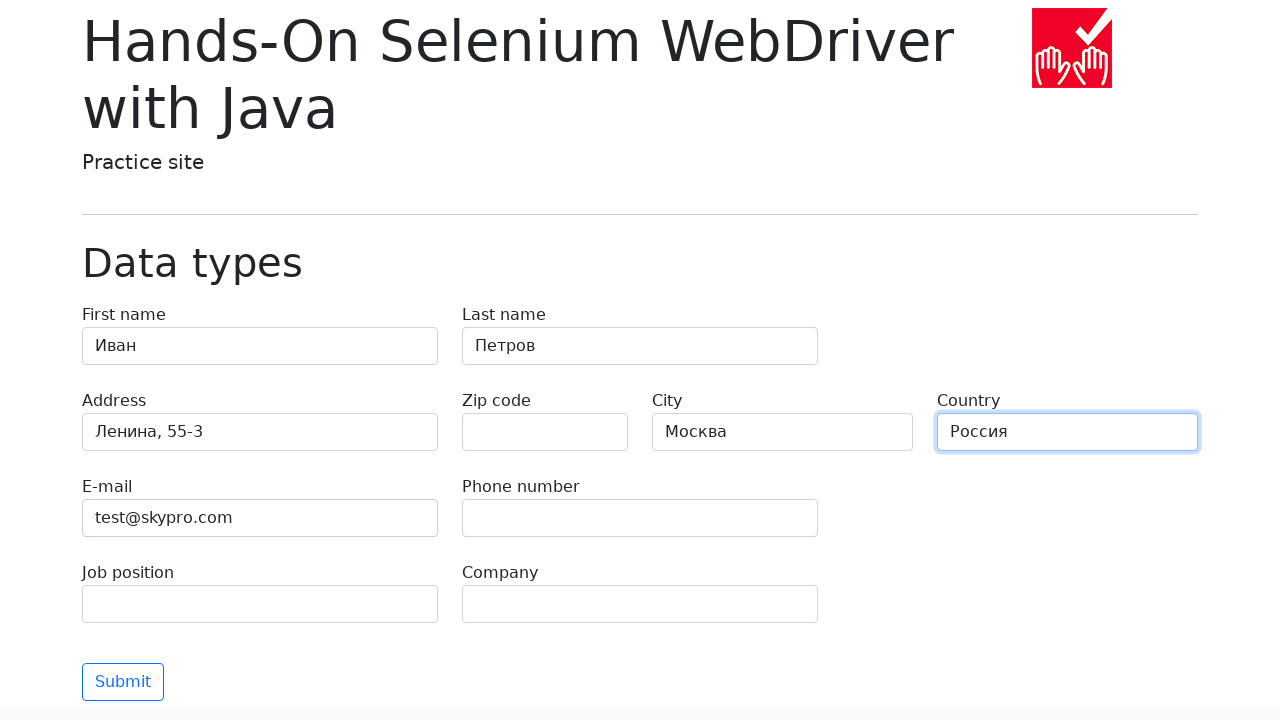

Filled phone field with '+7985899998787' on [name="phone"]
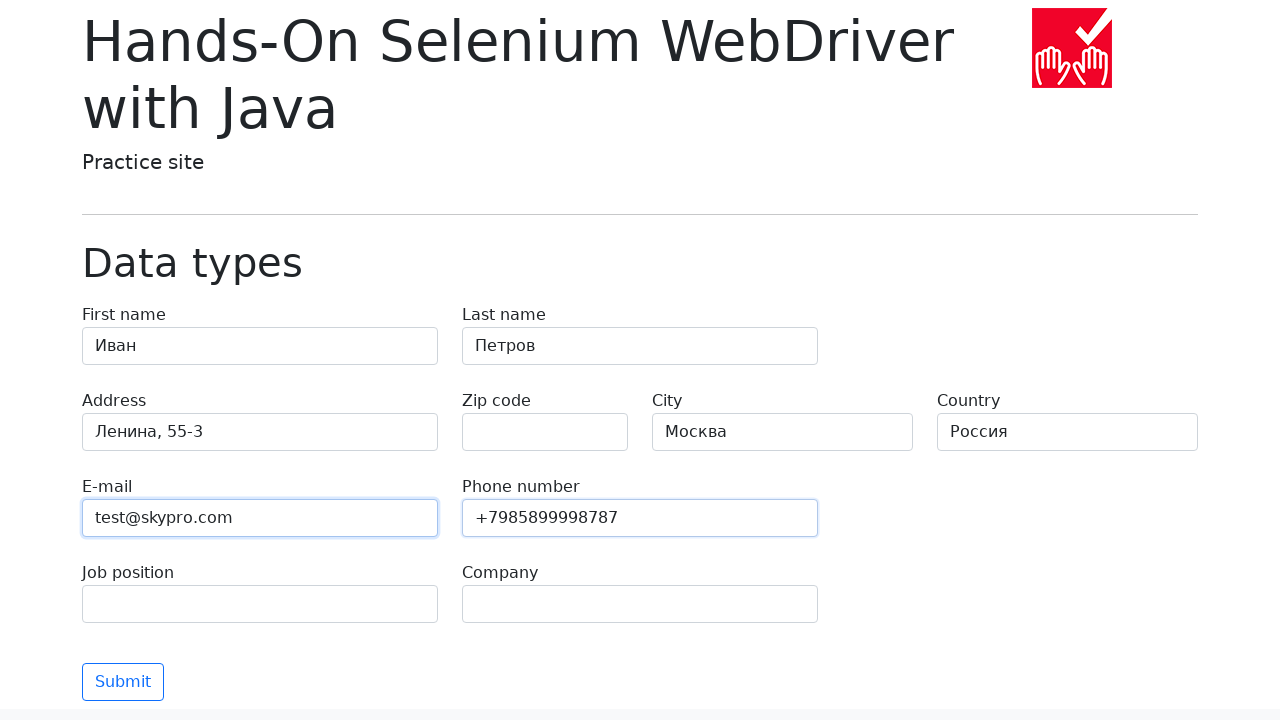

Filled job position field with 'QA' on [name="job-position"]
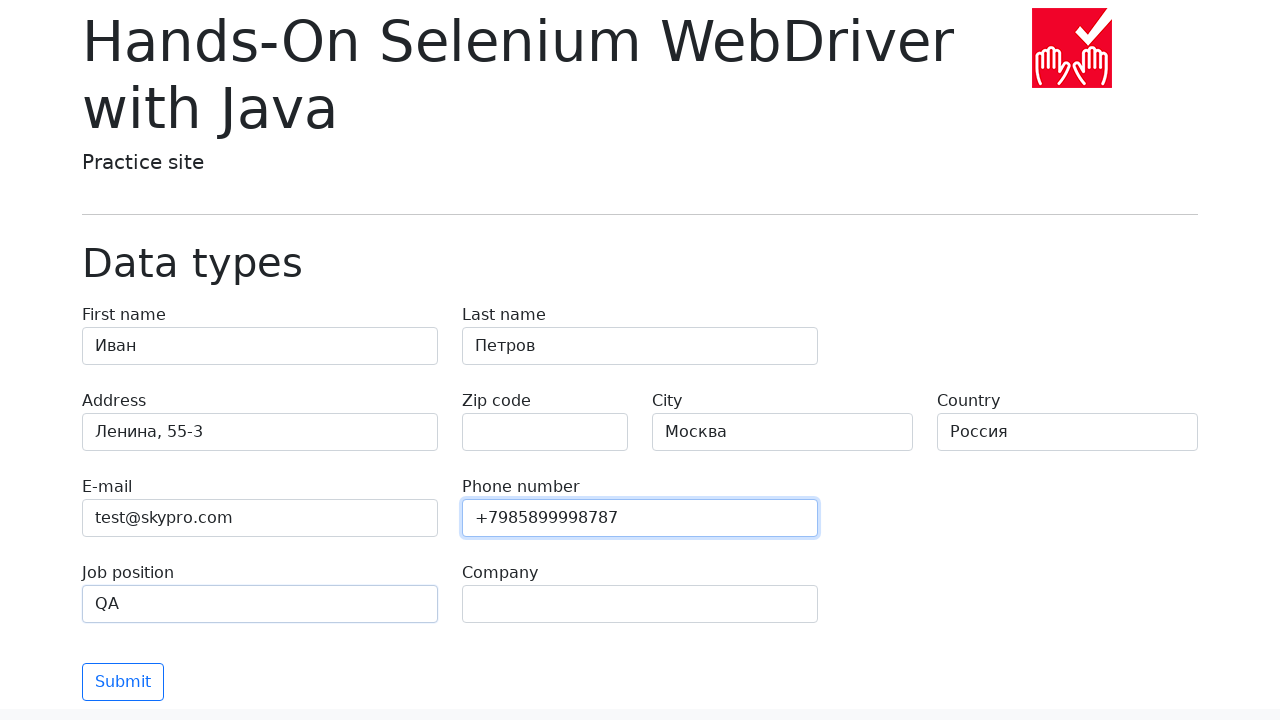

Filled company field with 'SkyPro' on [name="company"]
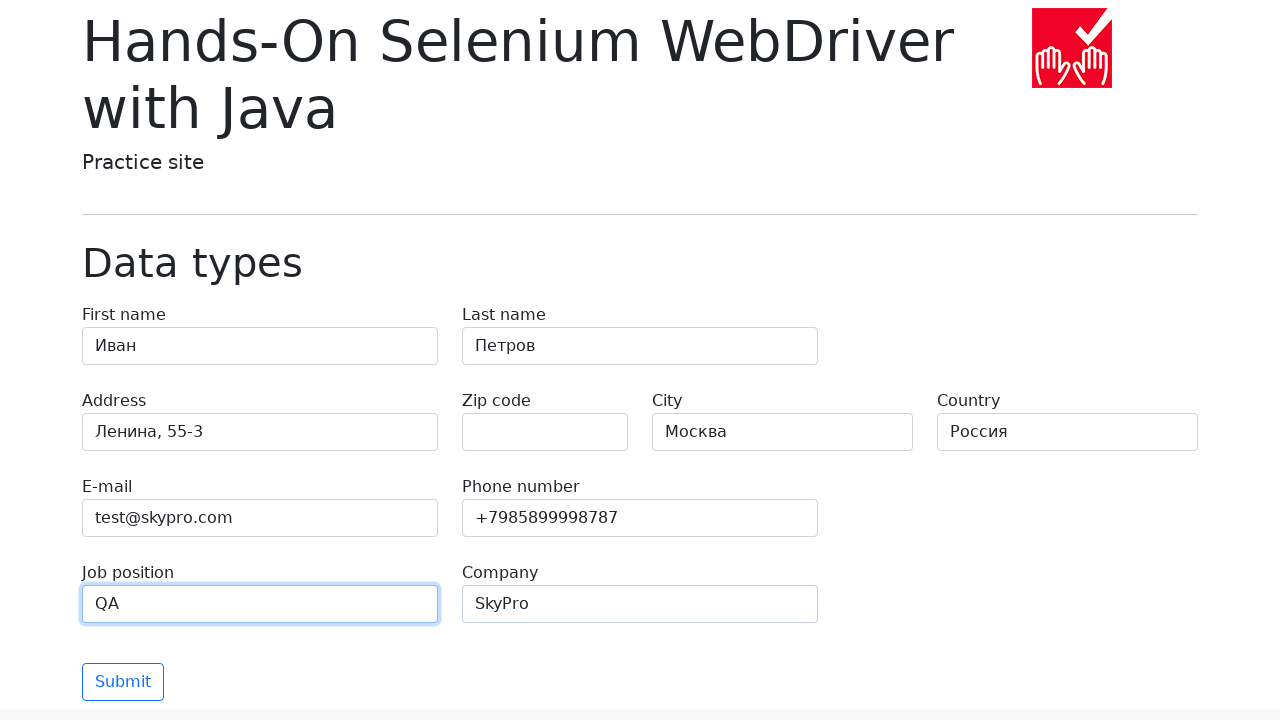

Cleared zip-code field intentionally to test validation on [name="zip-code"]
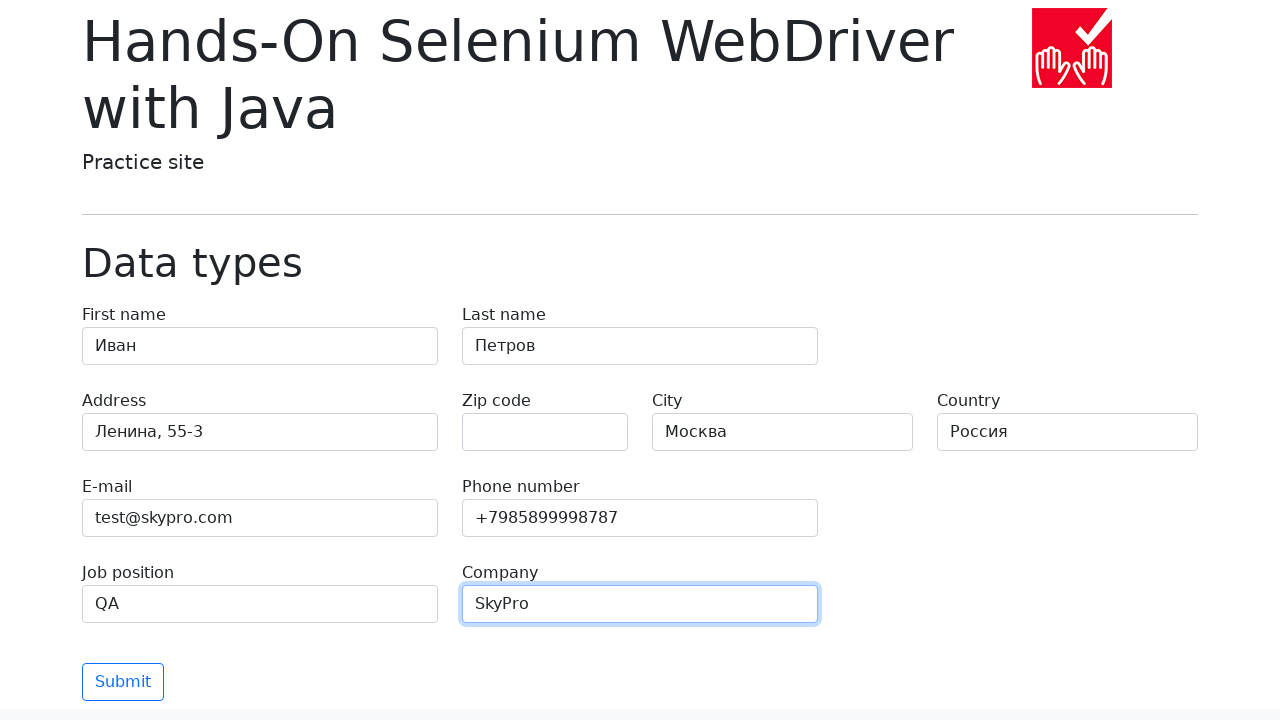

Clicked submit button to submit the form at (123, 682) on [type="submit"]
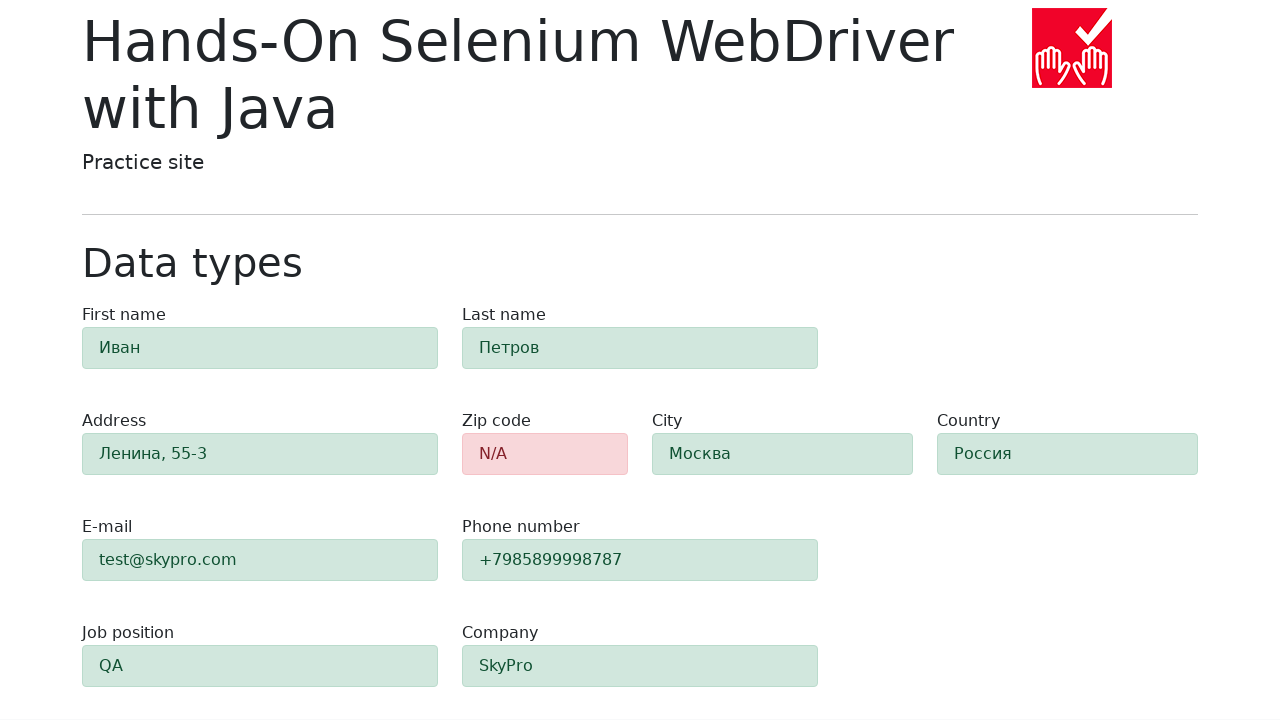

Waited 2 seconds for form validation to display
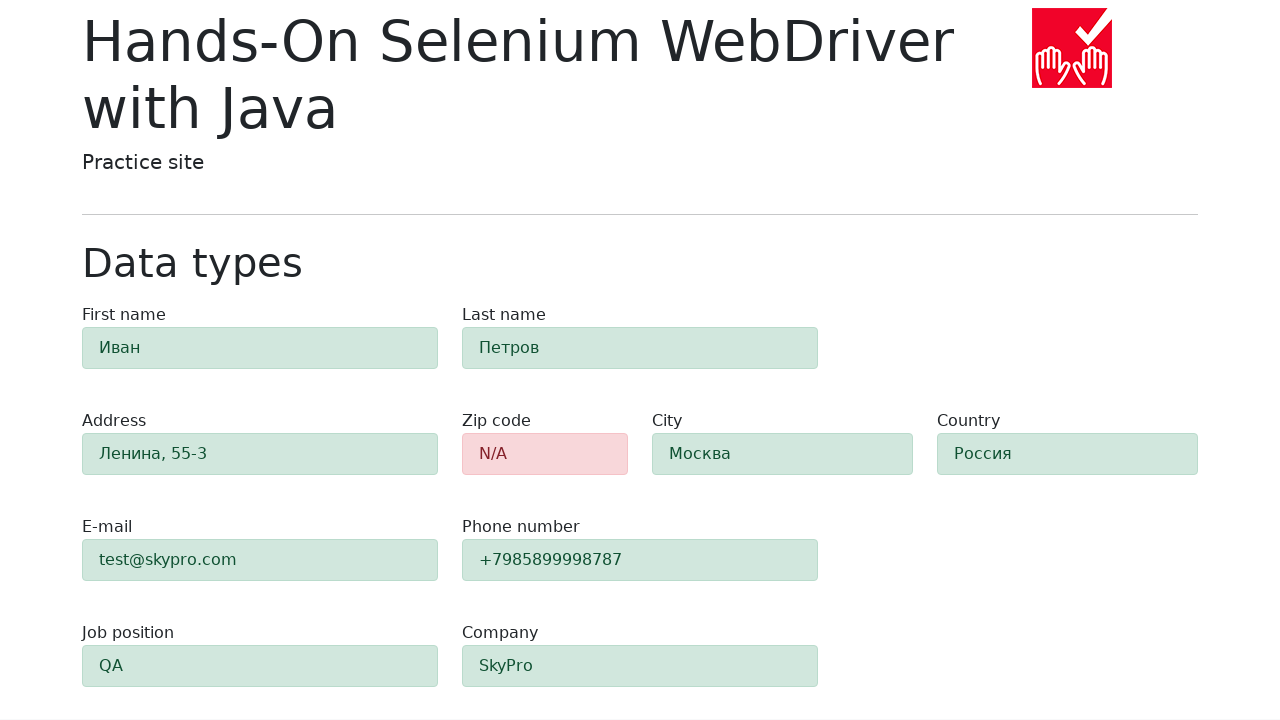

Verified zip-code field is visible with error styling
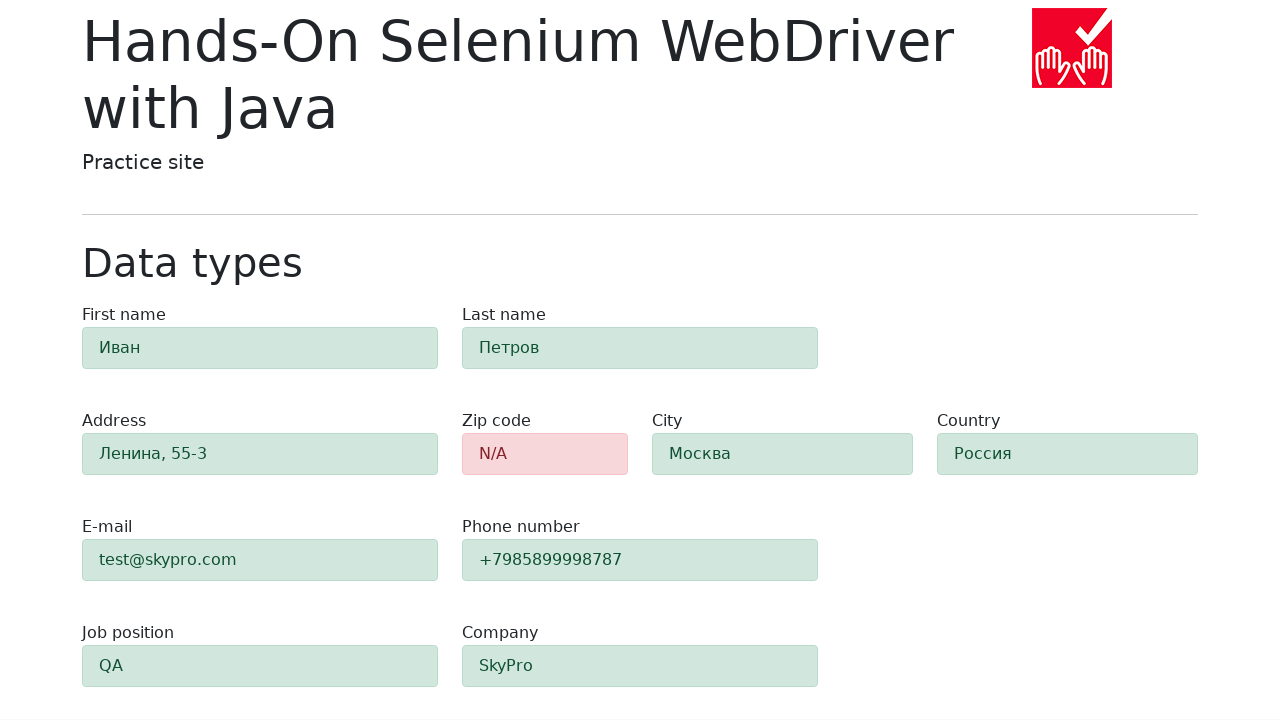

Verified field #first-name is visible with success styling
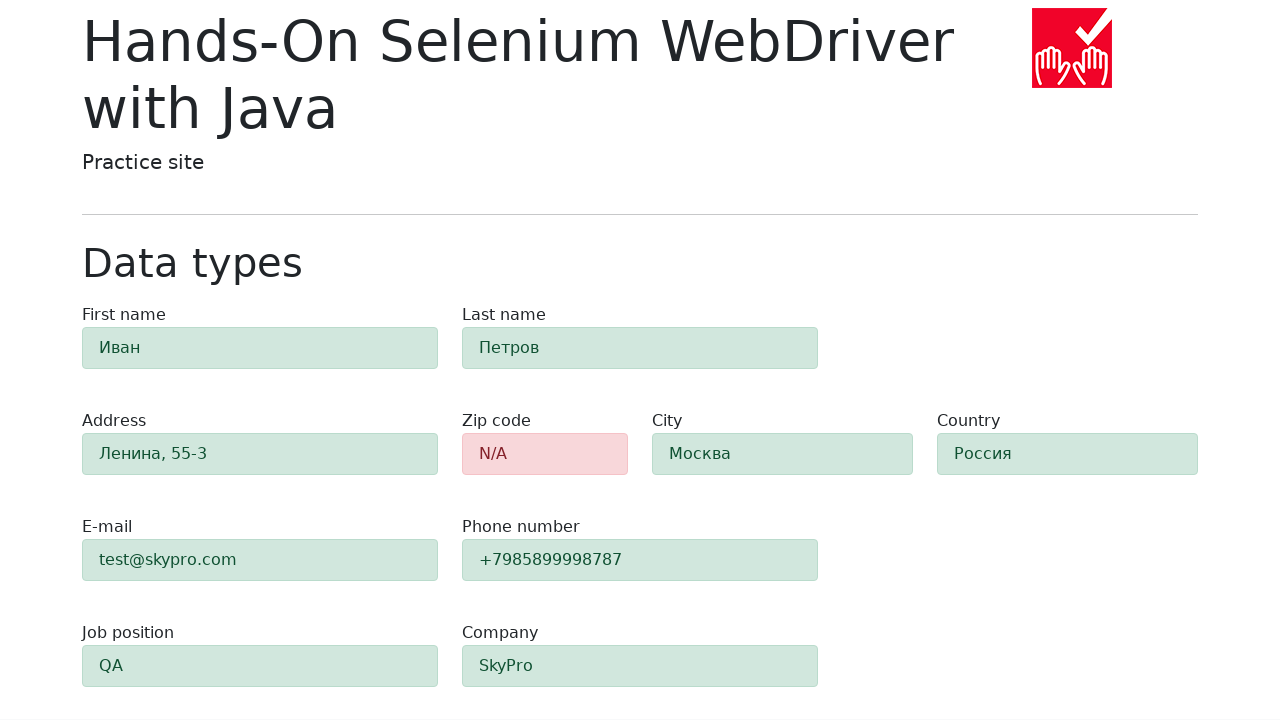

Verified field #last-name is visible with success styling
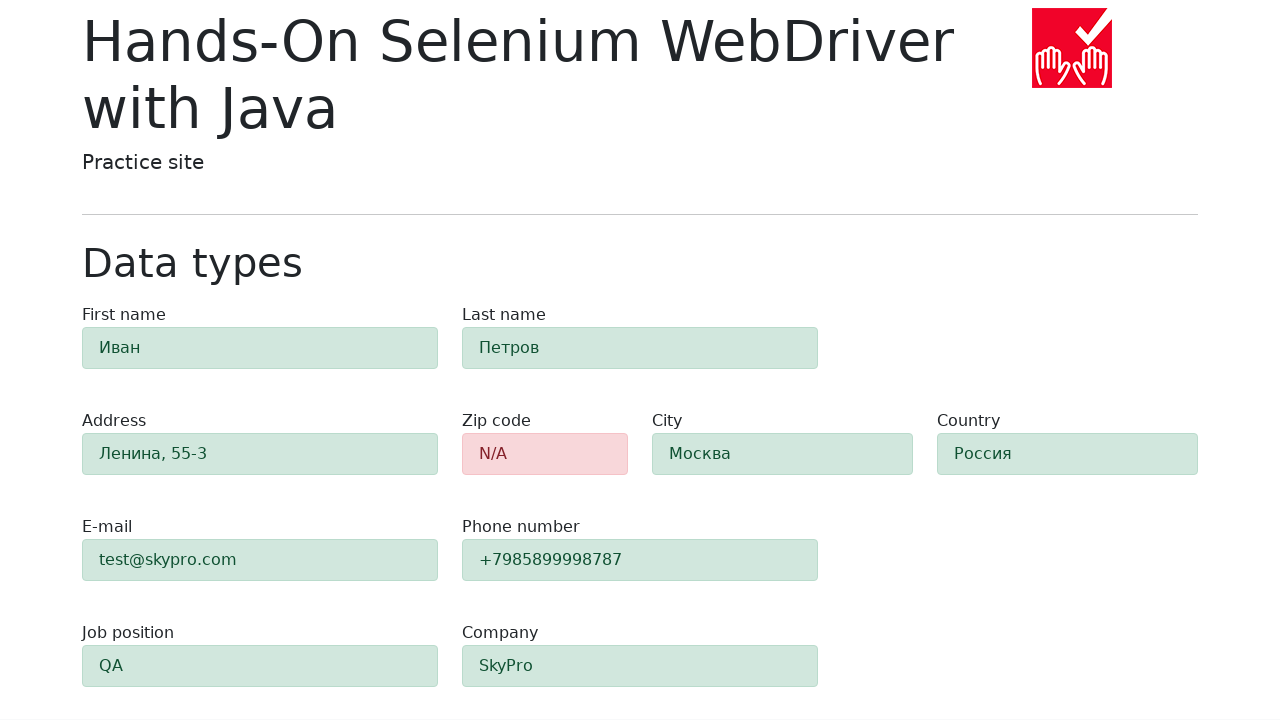

Verified field #address is visible with success styling
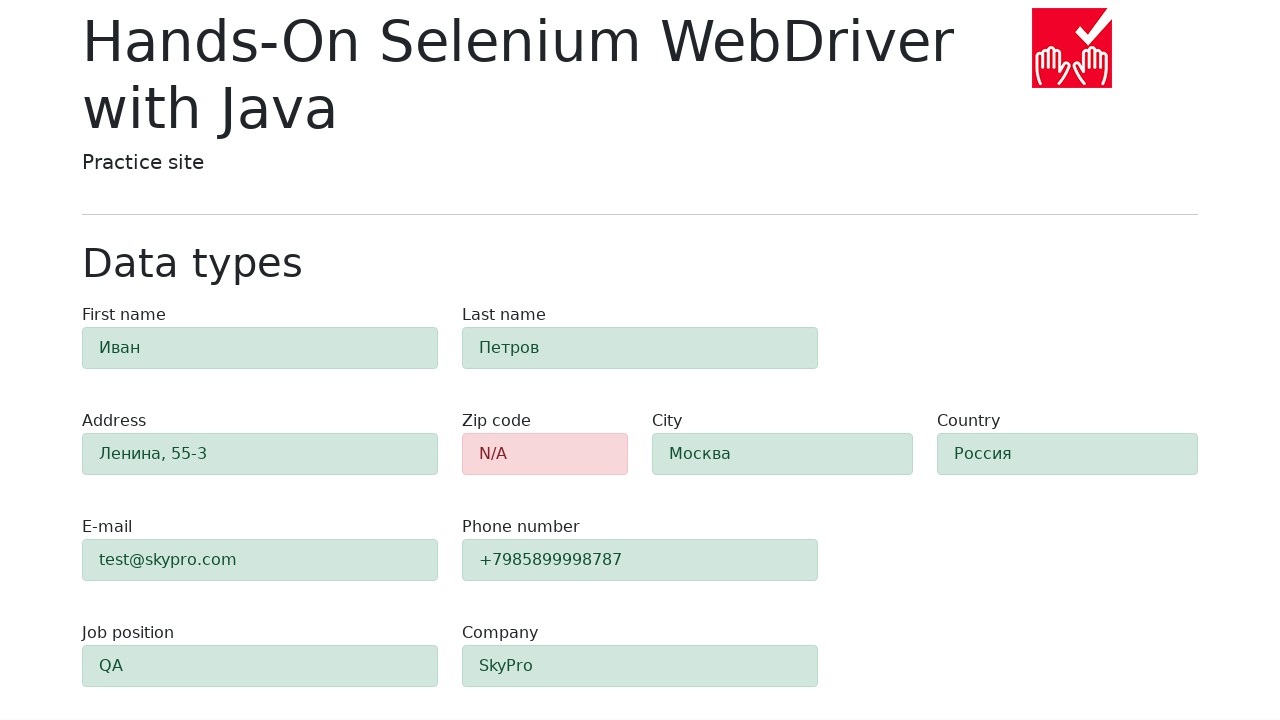

Verified field #city is visible with success styling
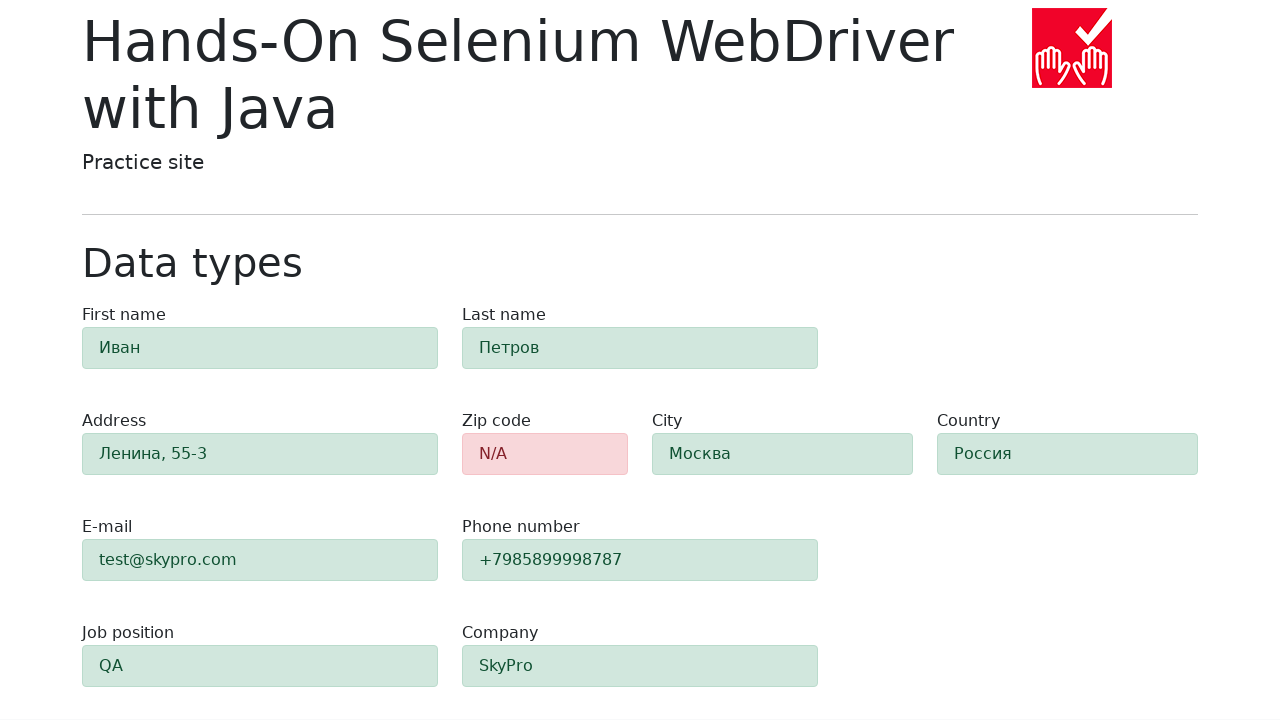

Verified field #country is visible with success styling
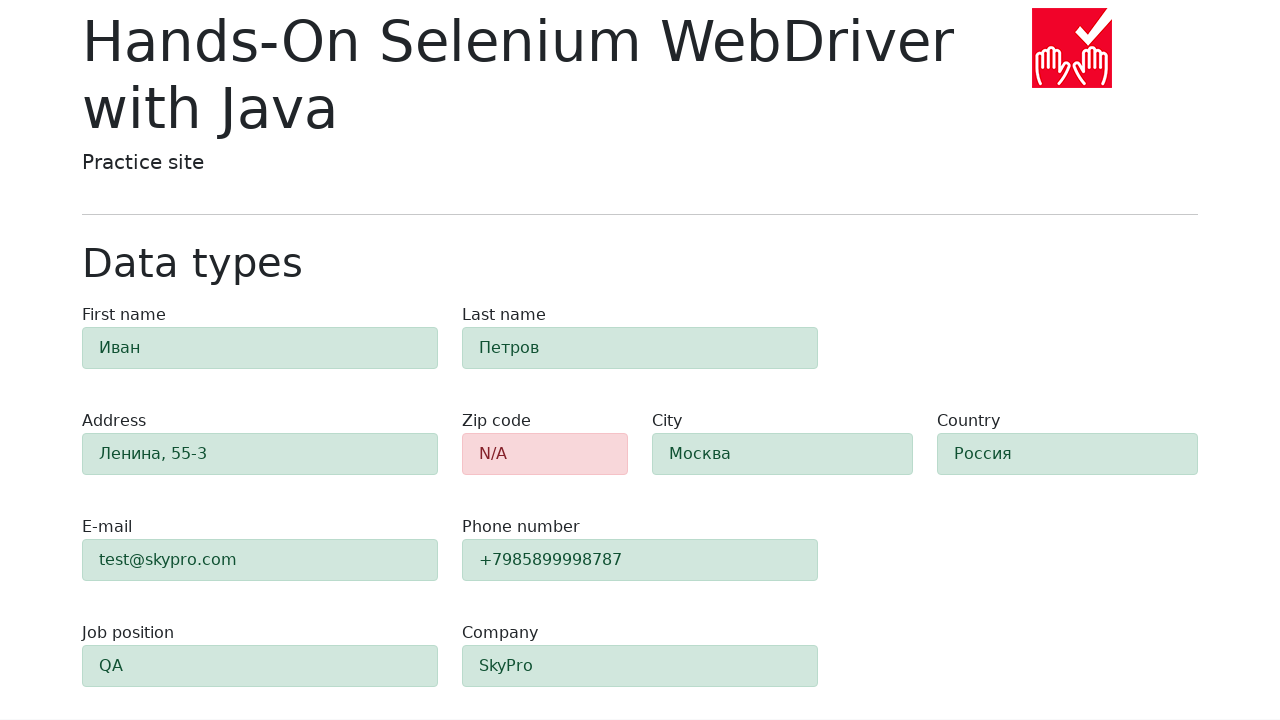

Verified field #e-mail is visible with success styling
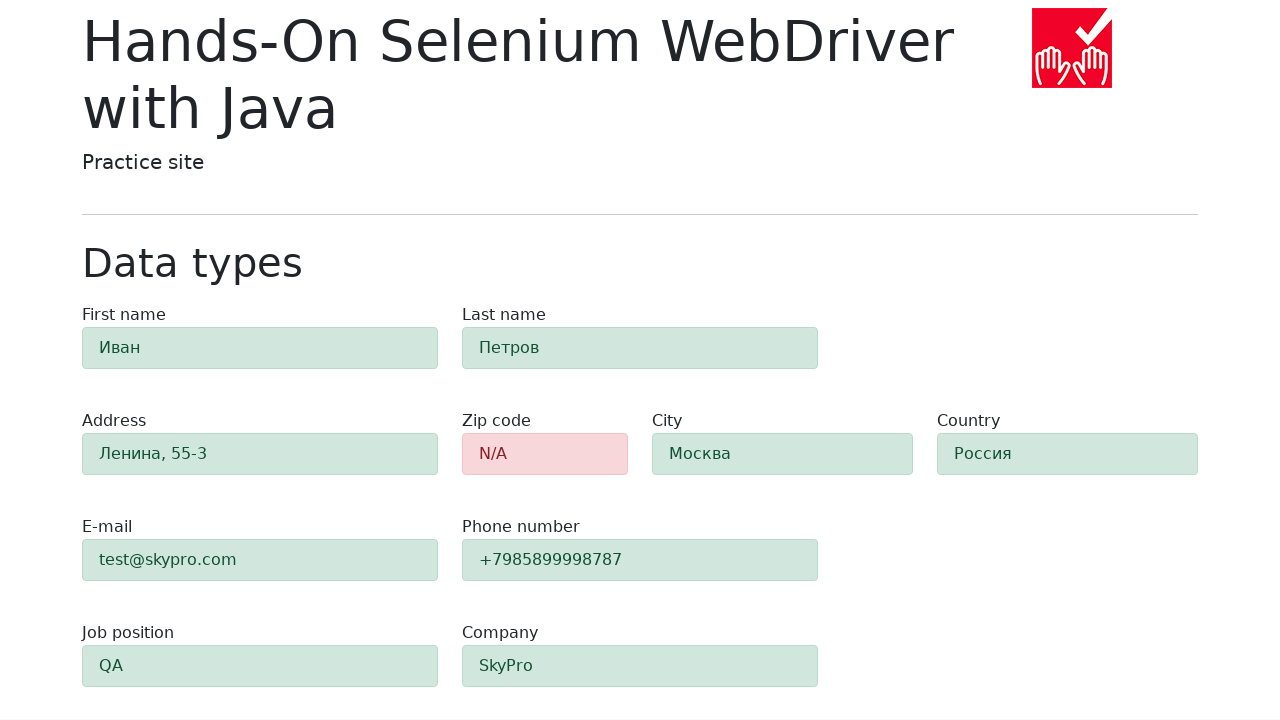

Verified field #phone is visible with success styling
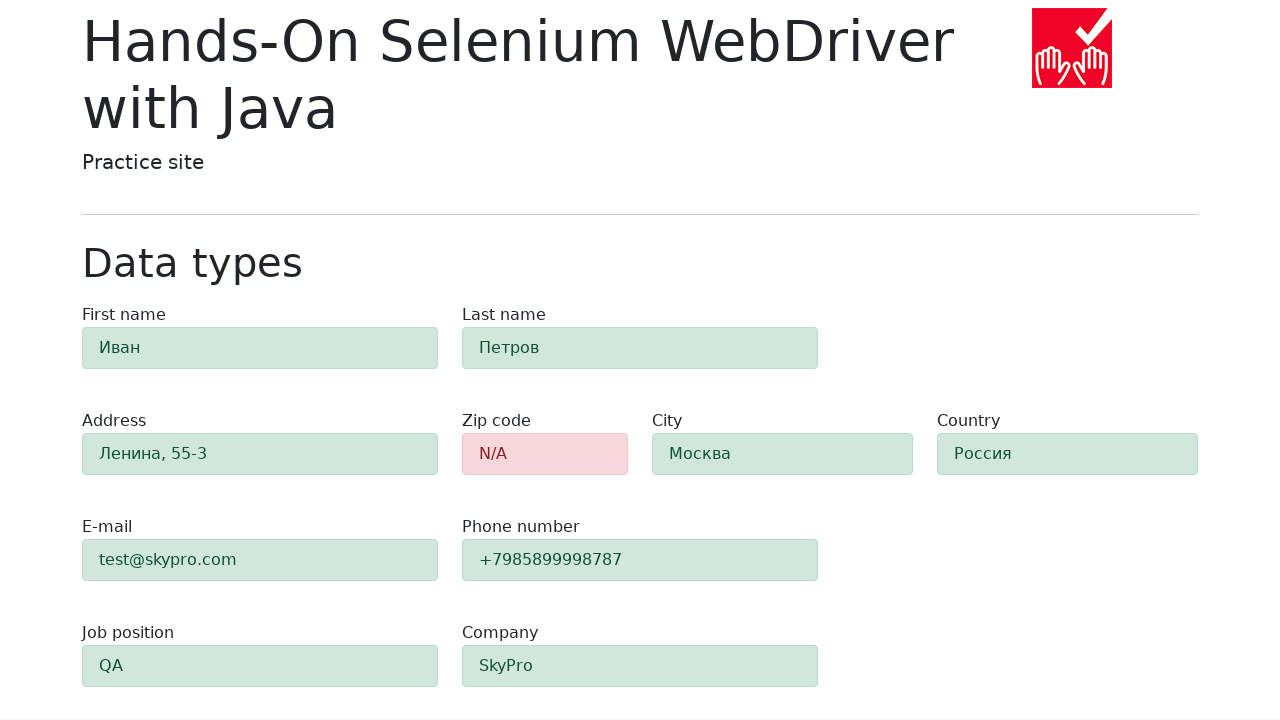

Verified field #job-position is visible with success styling
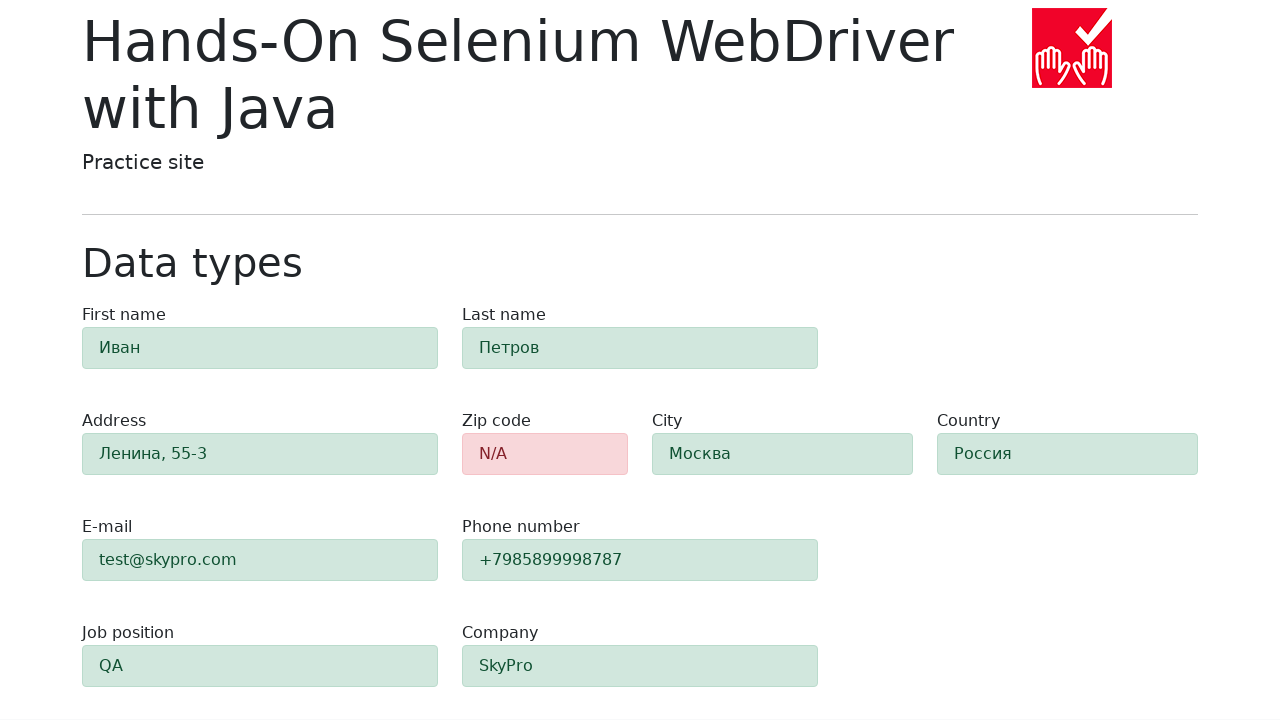

Verified field #company is visible with success styling
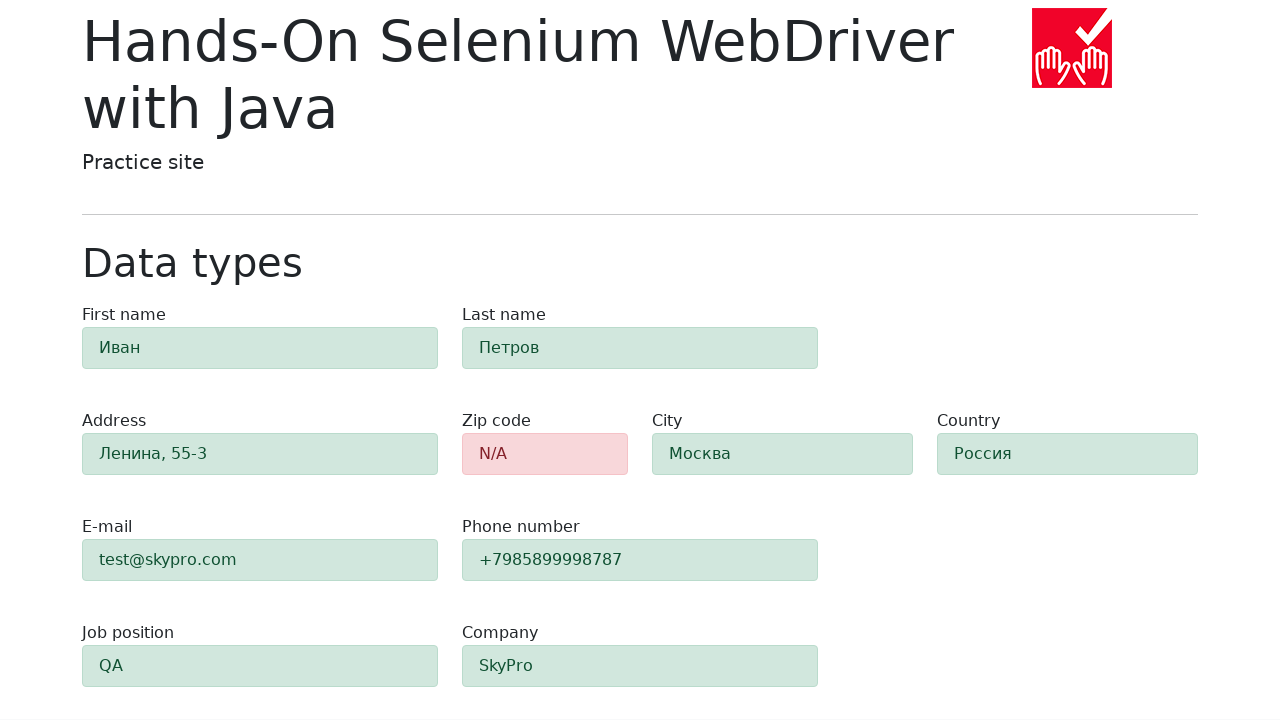

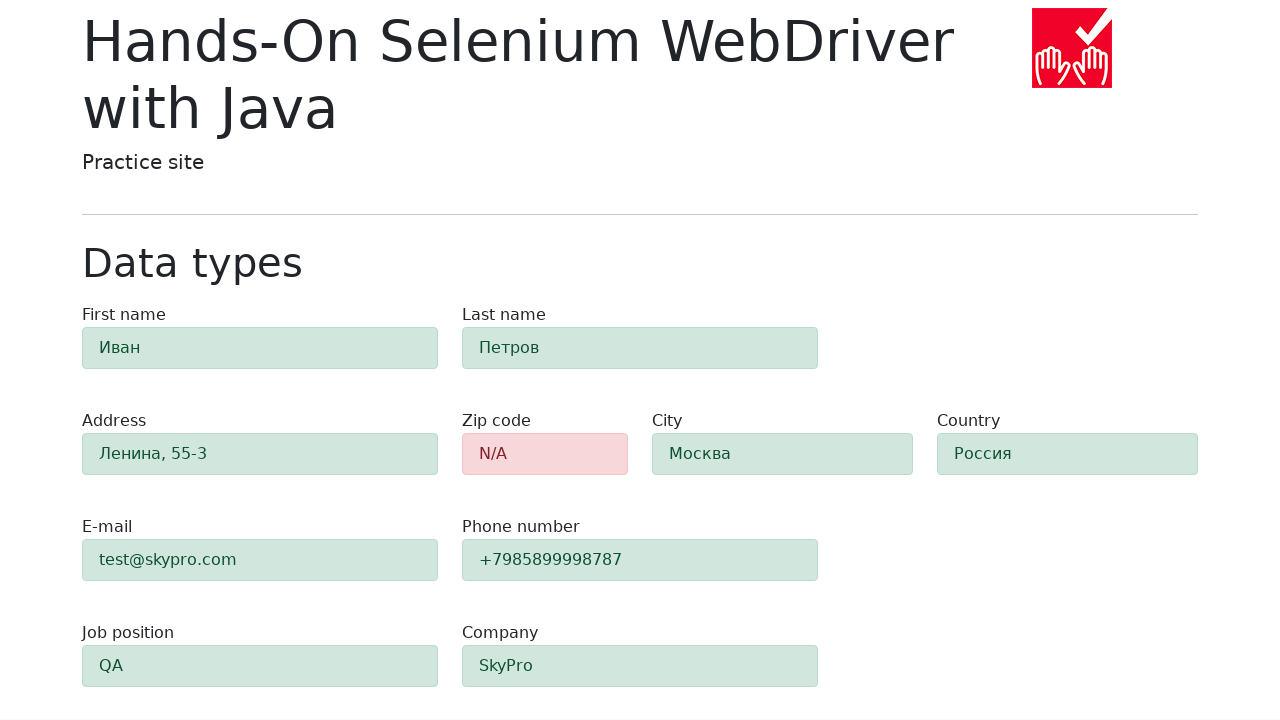